Tests navigation on a healthcare demo site by clicking the "Make Appointment" button and verifying it navigates to the expected profile/login page.

Starting URL: https://katalon-demo-cura.herokuapp.com/

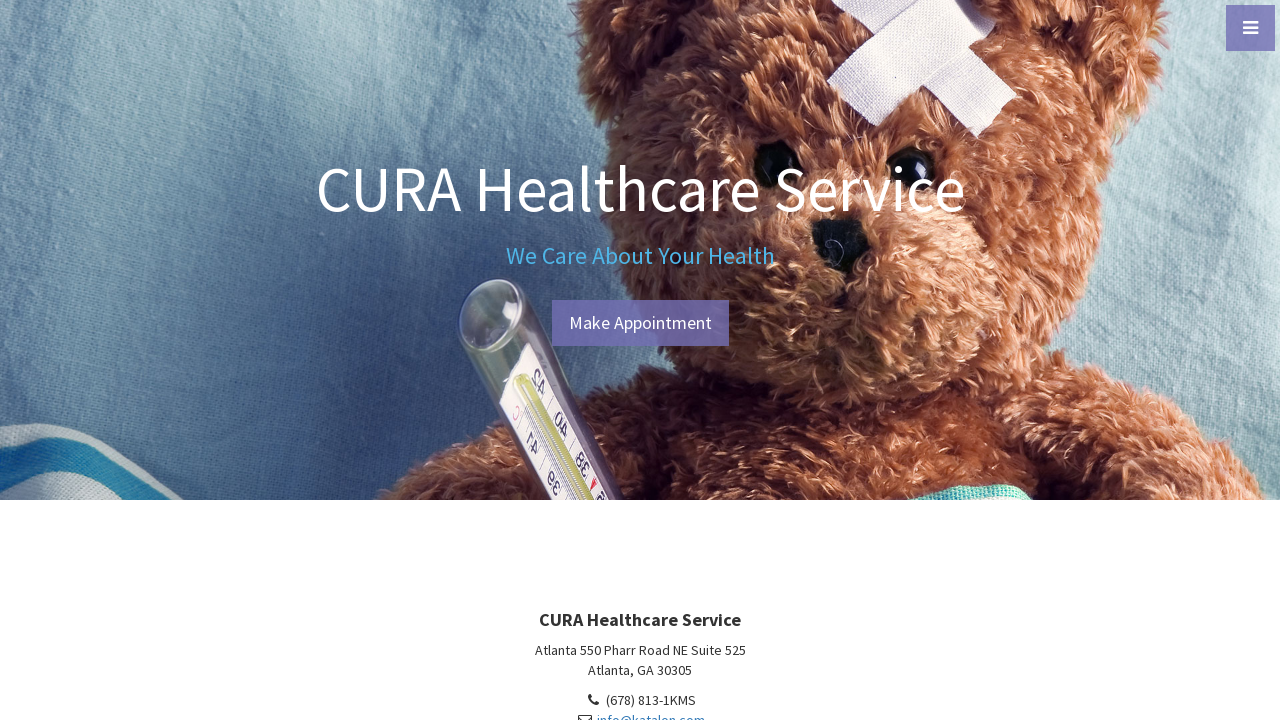

Waited for page to fully load (networkidle)
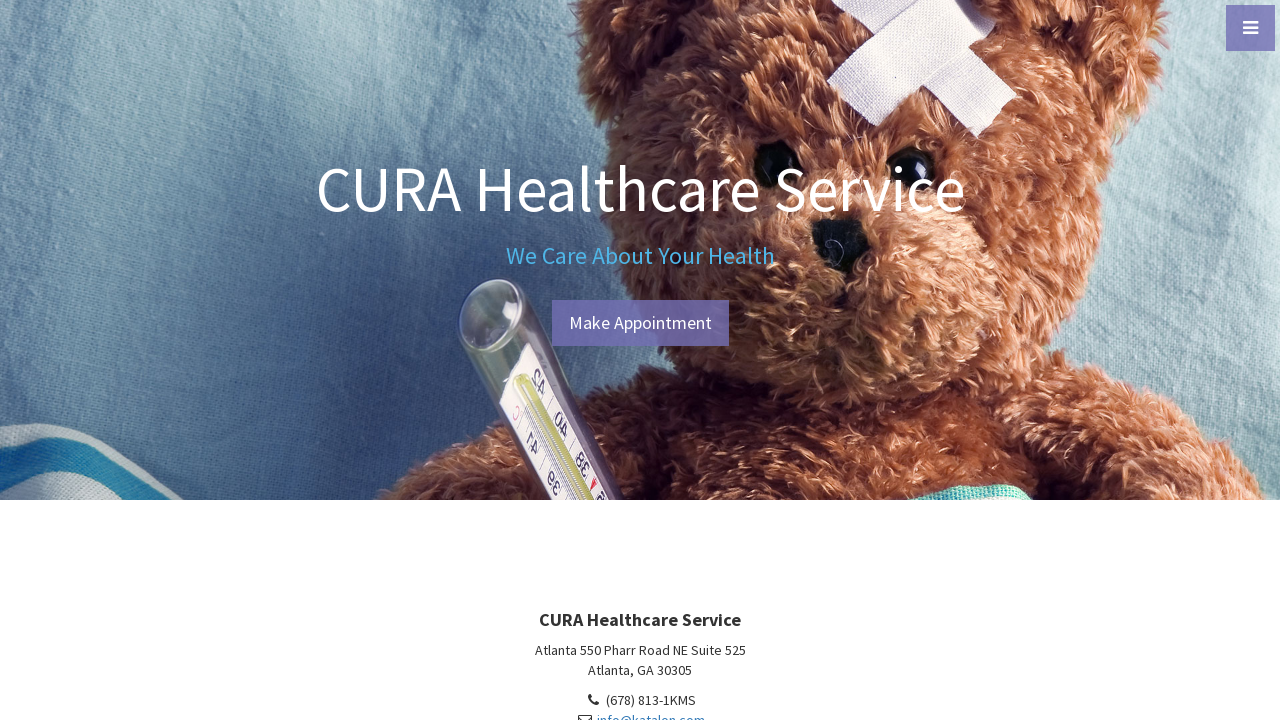

Clicked 'Make Appointment' button at (640, 323) on #btn-make-appointment
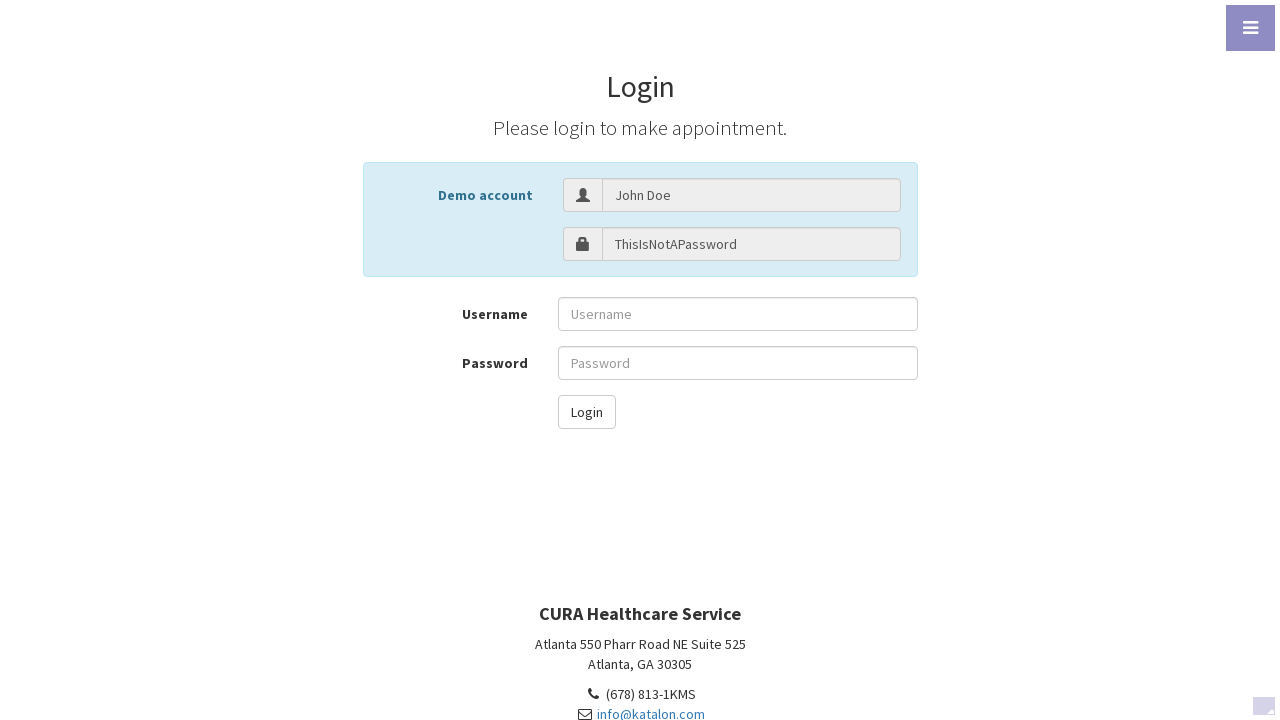

Verified navigation to profile/login page
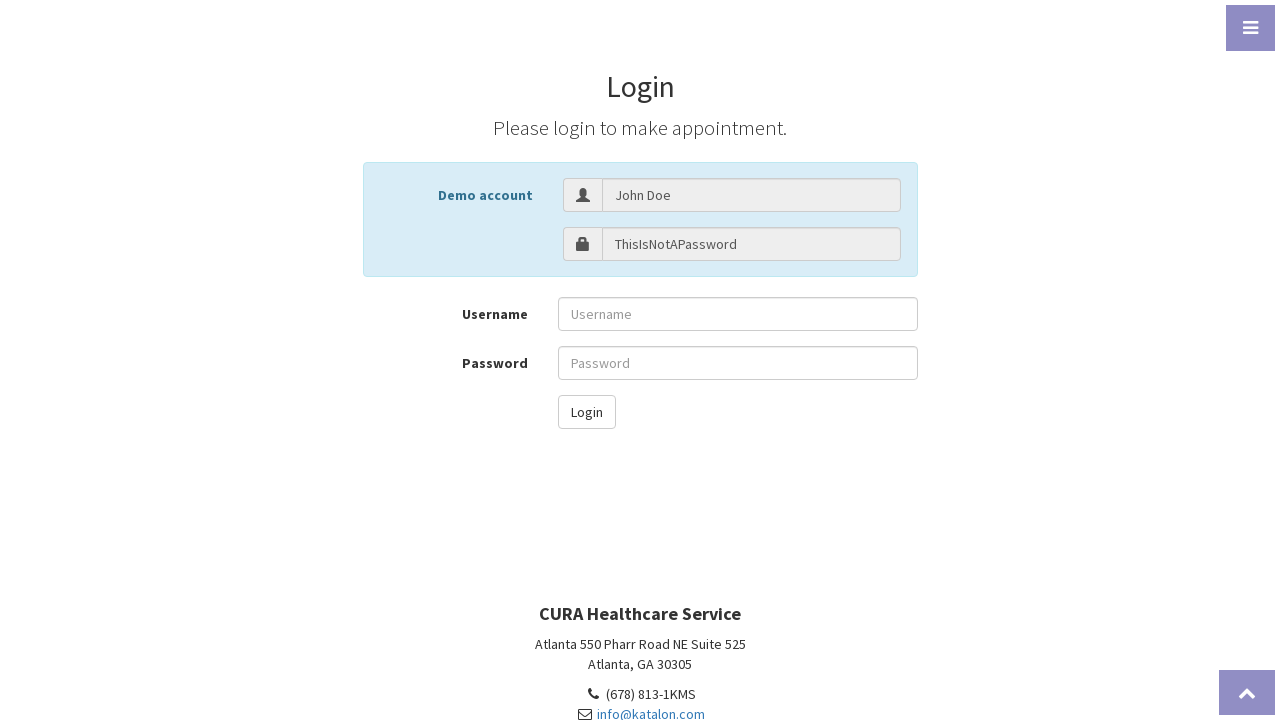

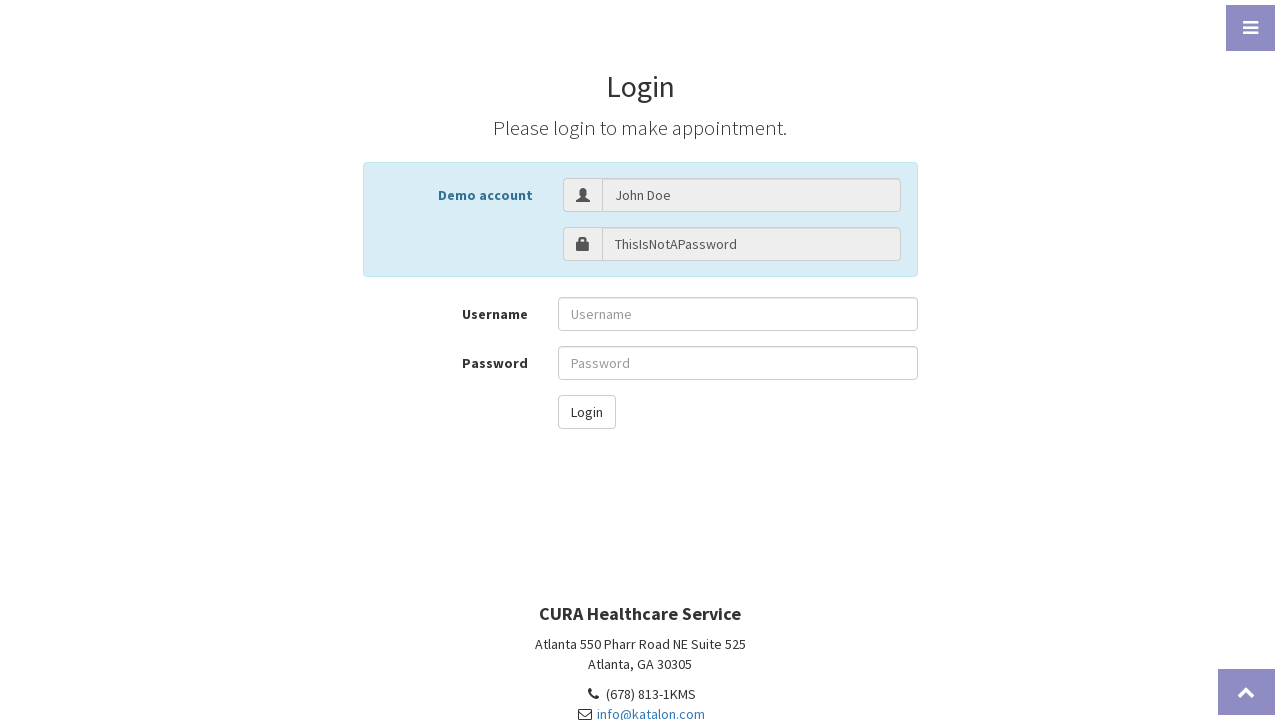